Tests calculator functionality by performing addition operation (10 + 10) and verifying the result

Starting URL: https://dgotlieb.github.io/WebCalculator/

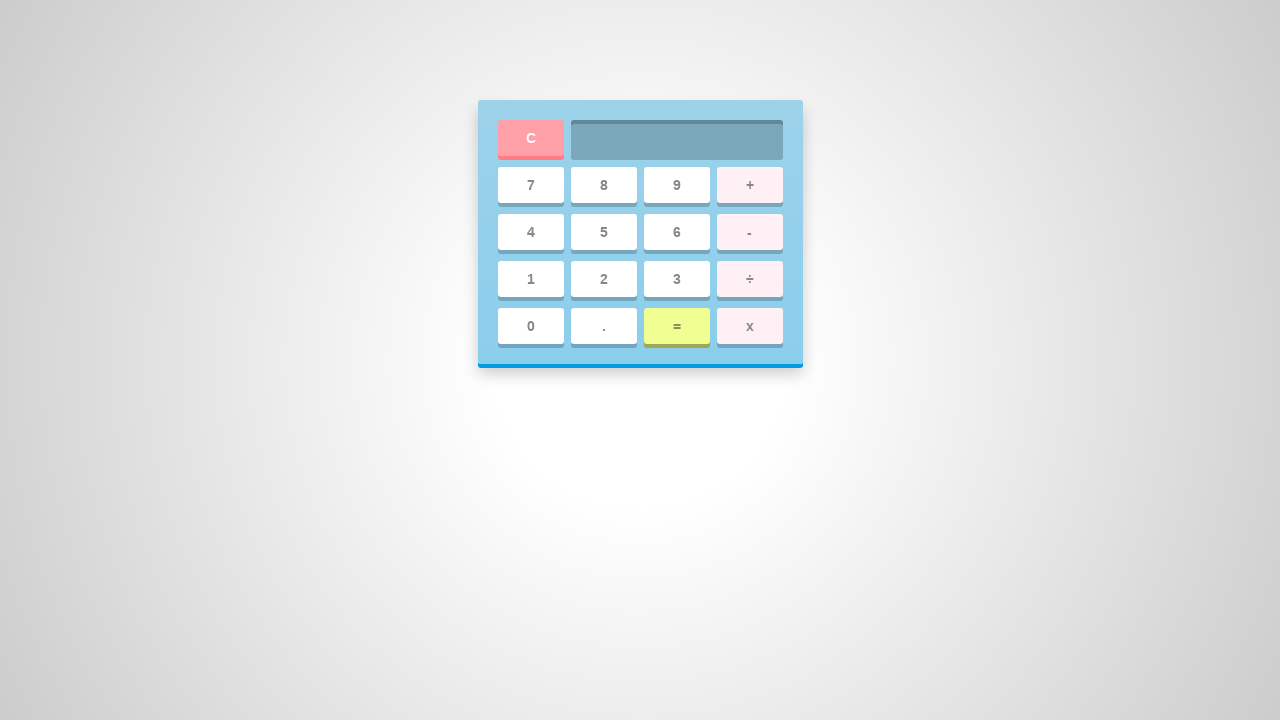

Clicked button 1 at (530, 279) on #one
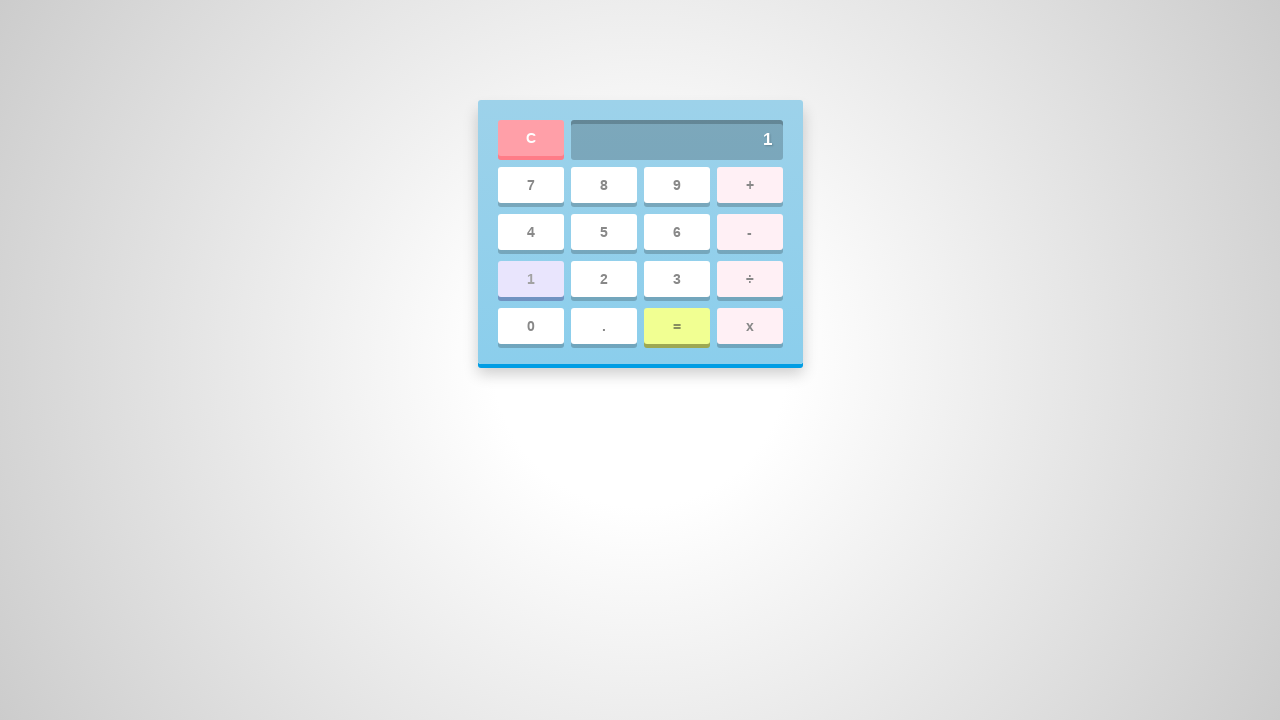

Clicked button 0 at (530, 326) on #zero
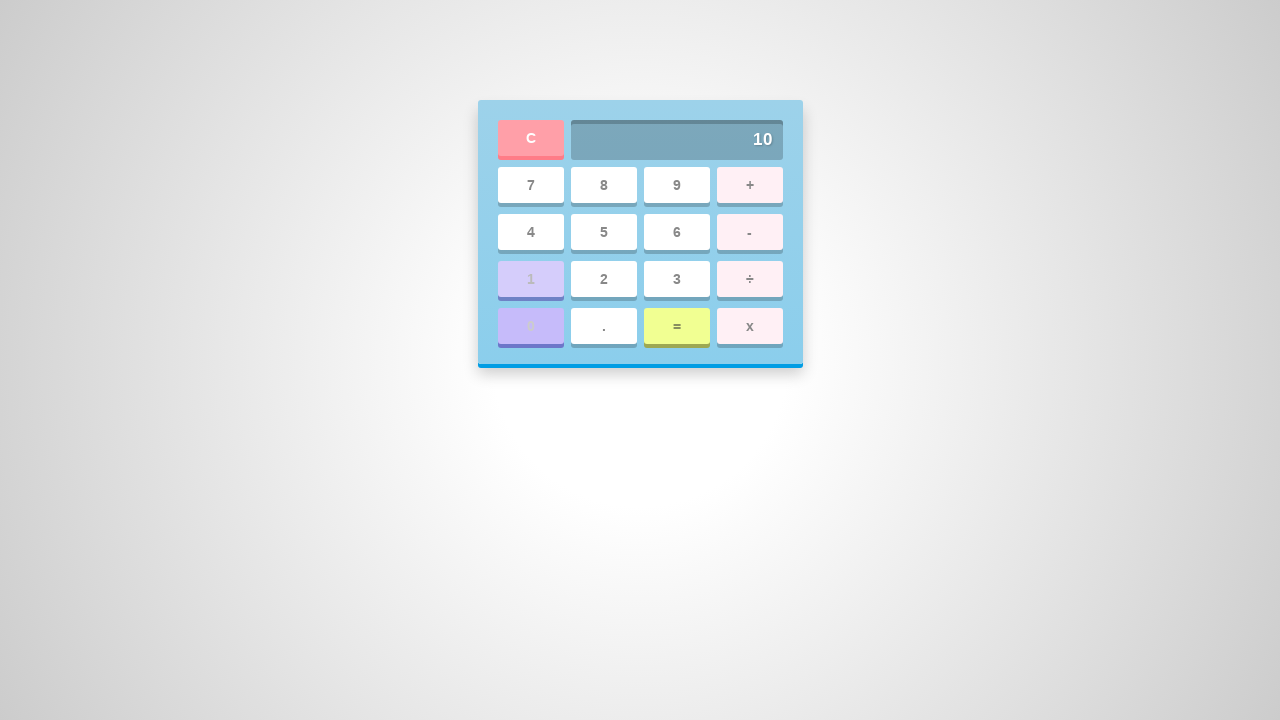

Clicked plus (+) button at (750, 185) on #add
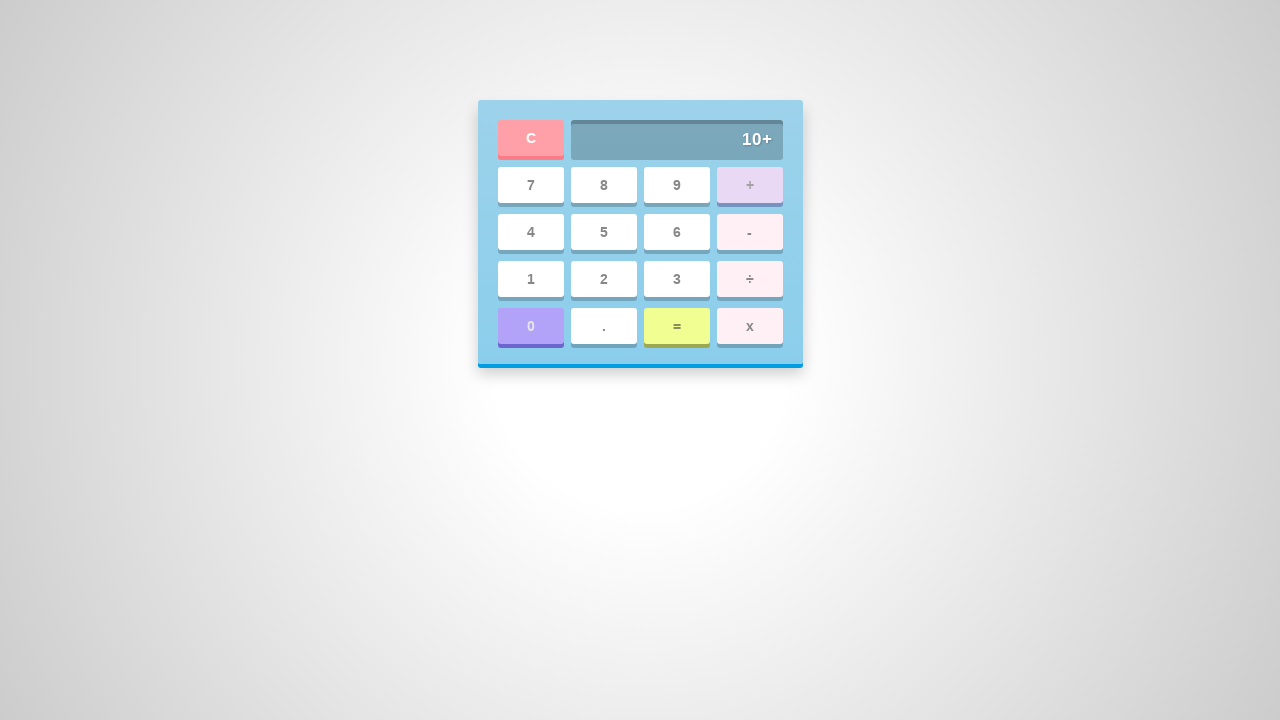

Clicked button 1 again at (530, 279) on #one
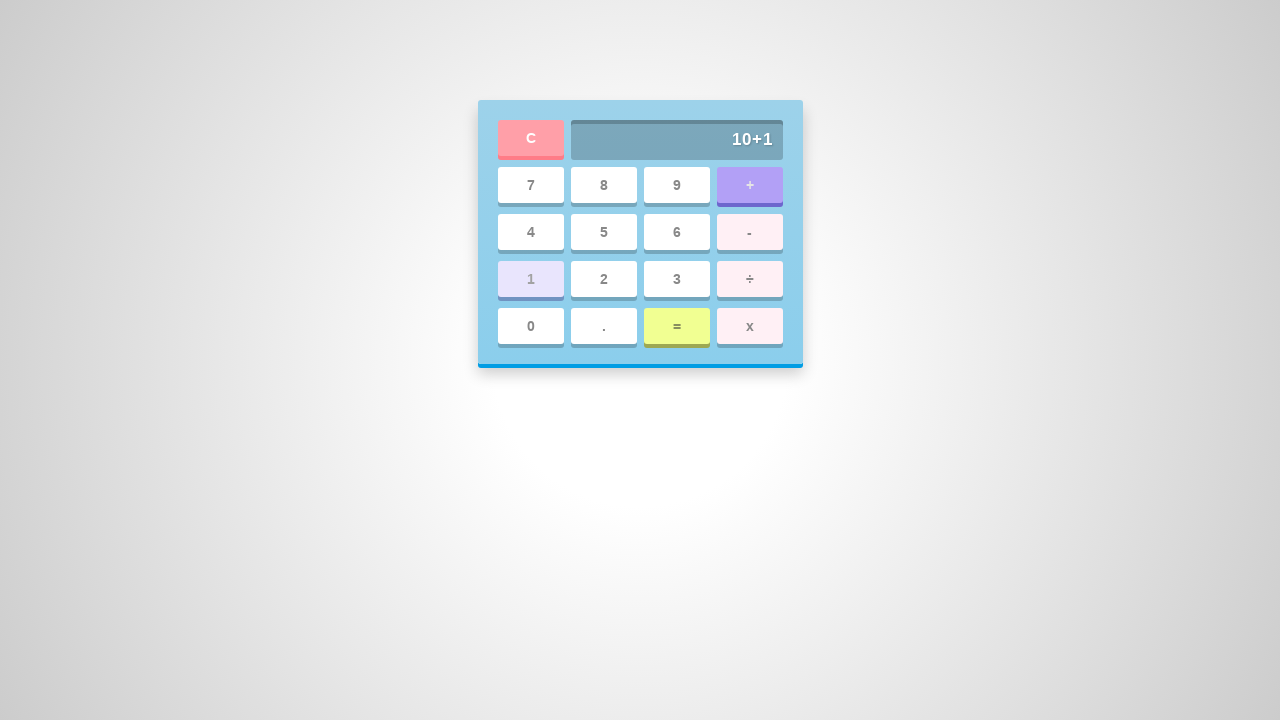

Clicked button 0 again at (530, 326) on #zero
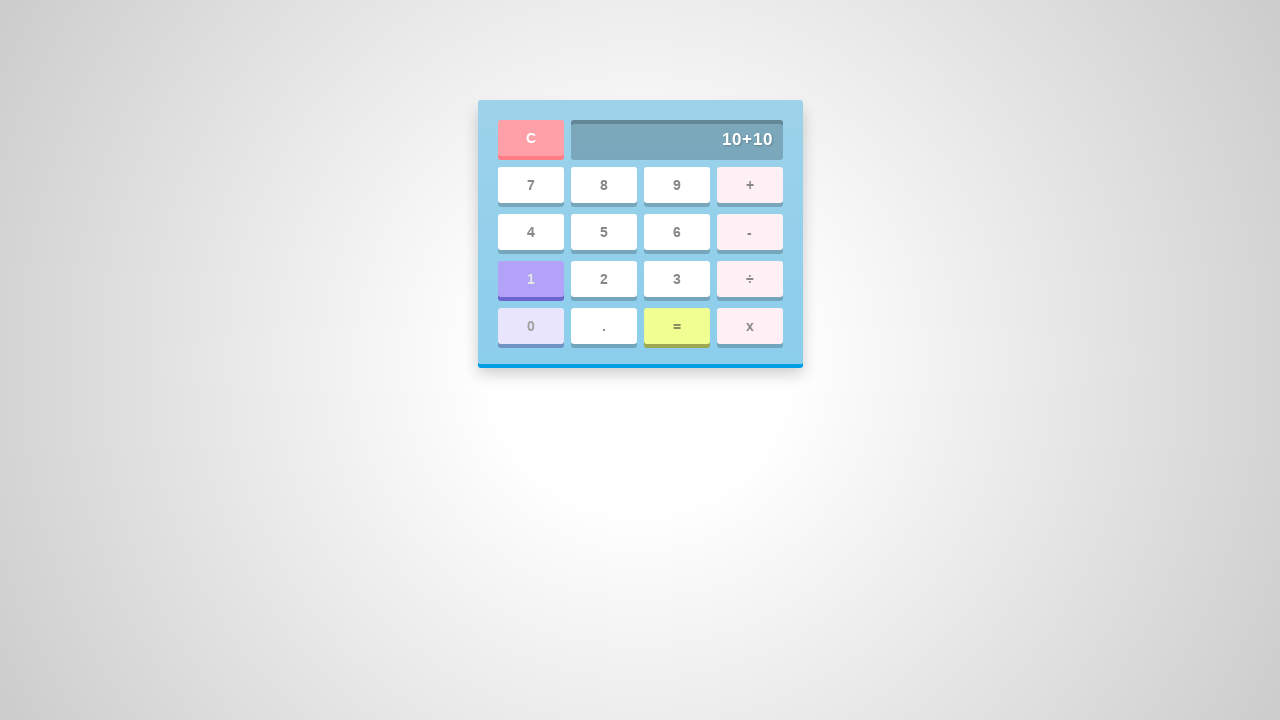

Clicked equals (=) button to compute result at (676, 326) on #equal
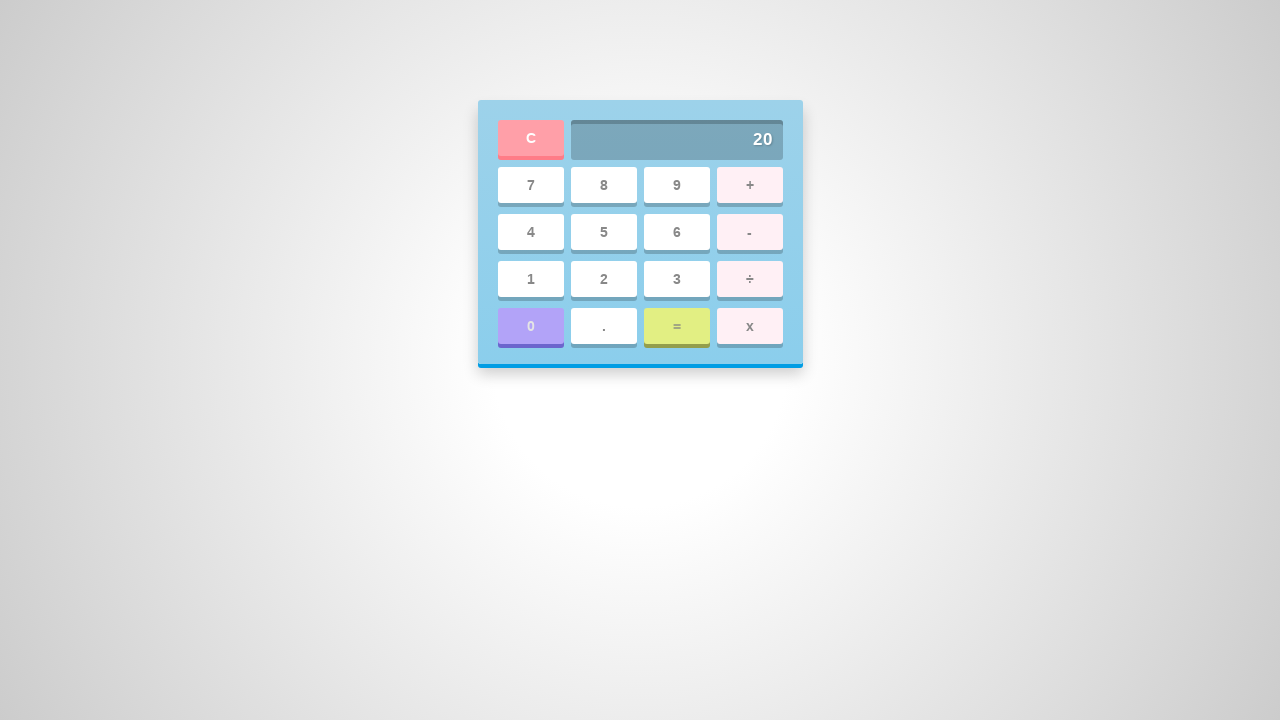

Verified calculator screen is displayed showing result
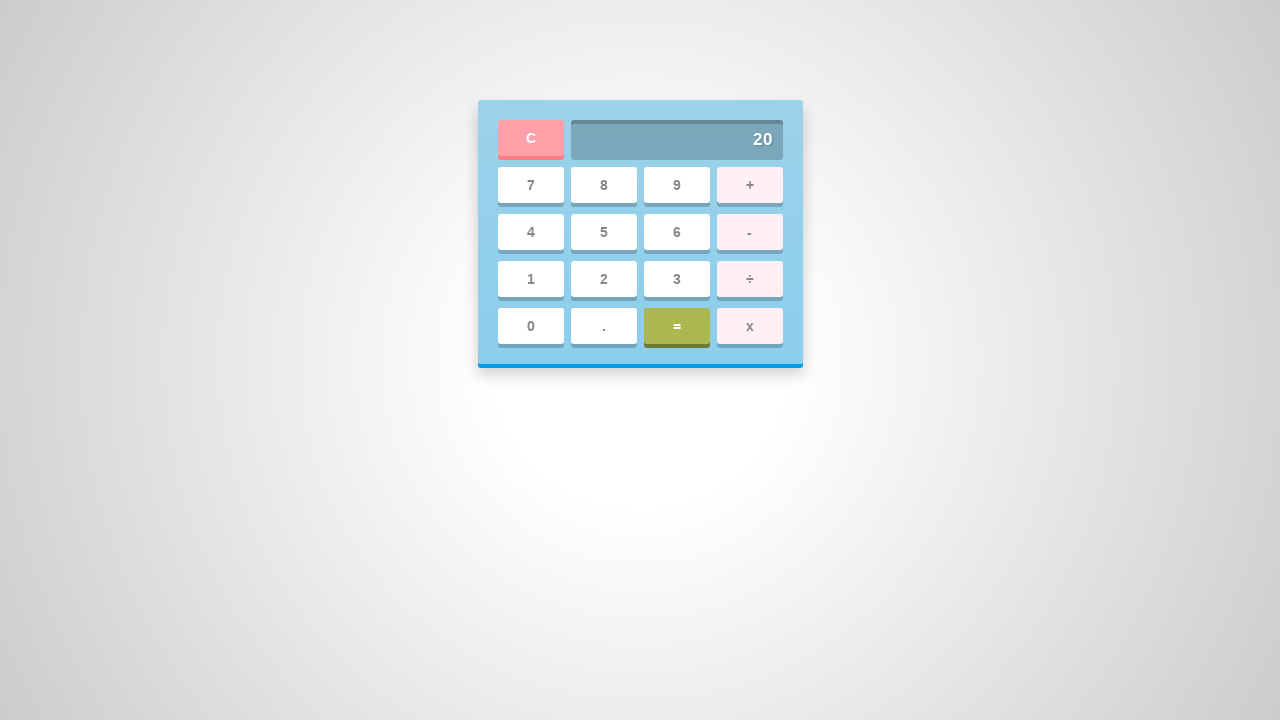

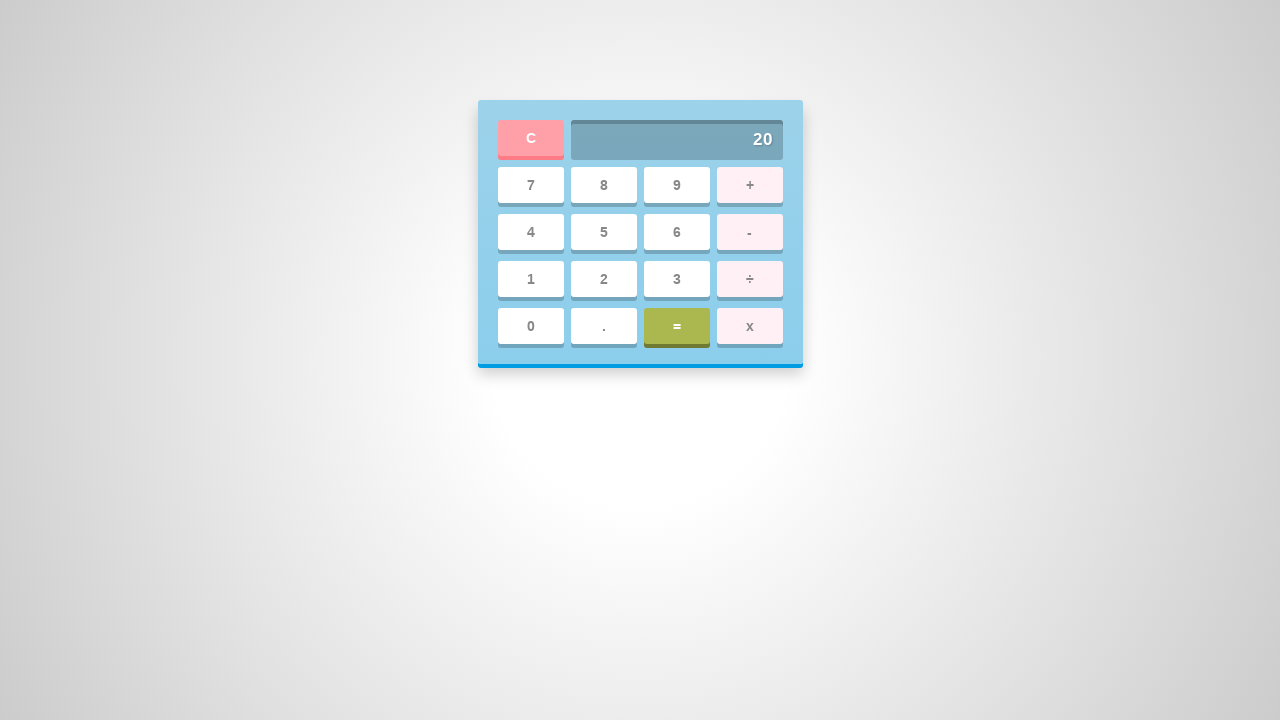